Navigates to GitHub homepage and verifies the page loads successfully by checking for page content

Starting URL: https://github.com

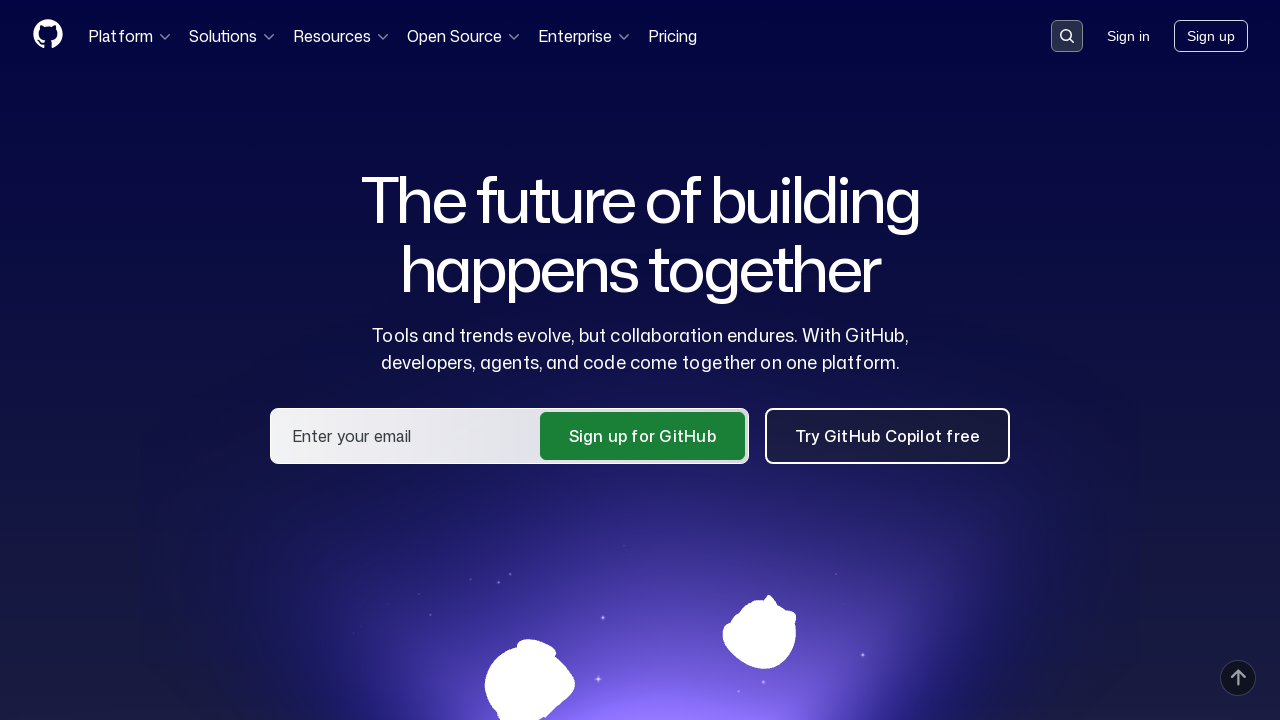

Navigated to GitHub homepage
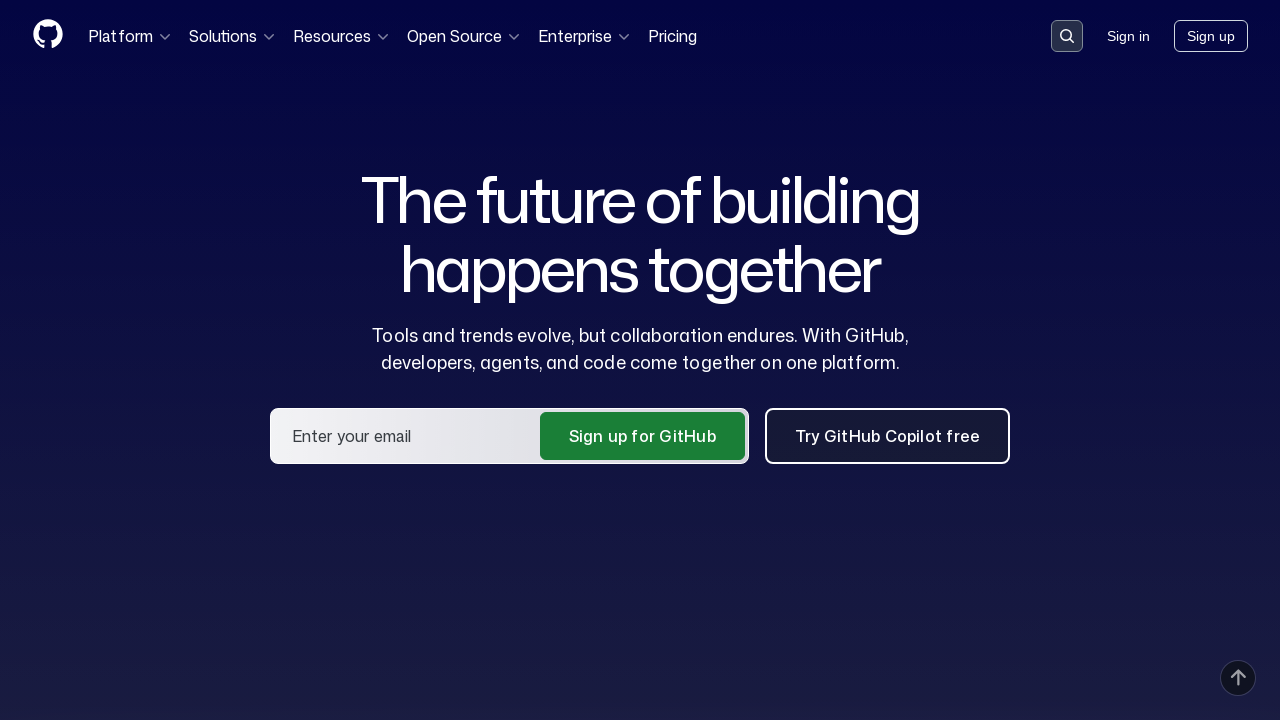

Waited for page to reach domcontentloaded state
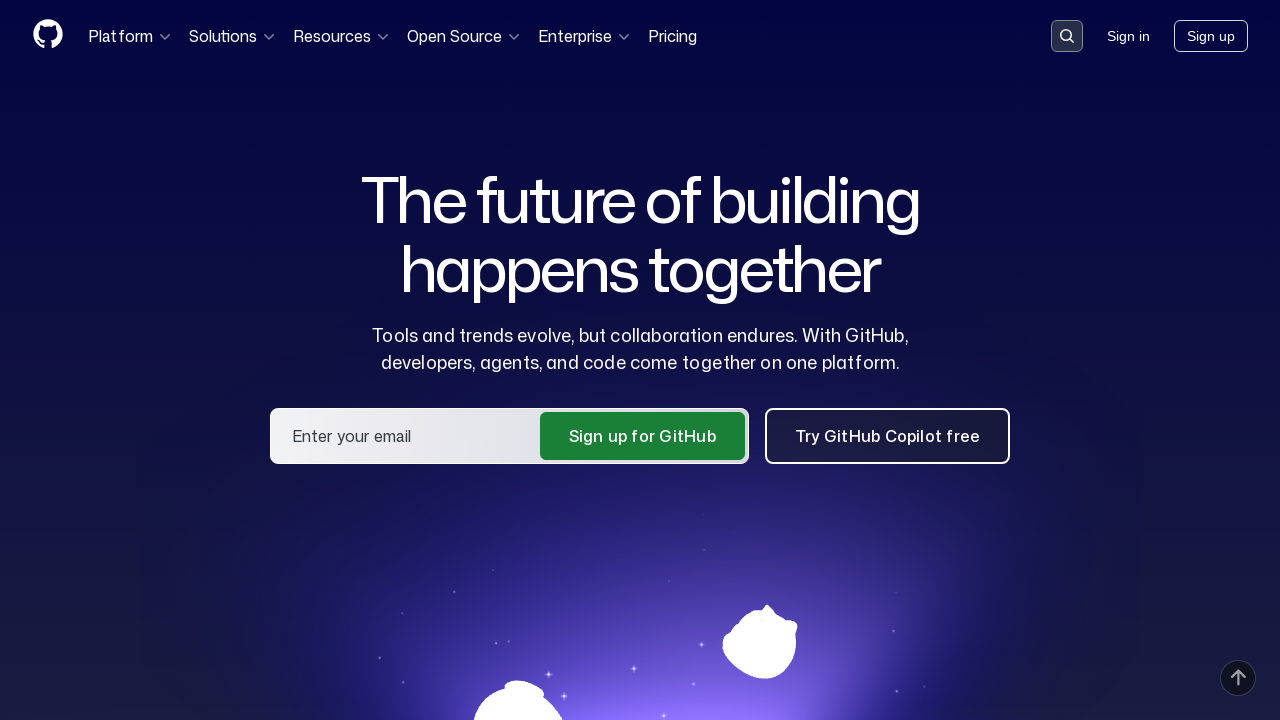

Verified page title contains 'GitHub'
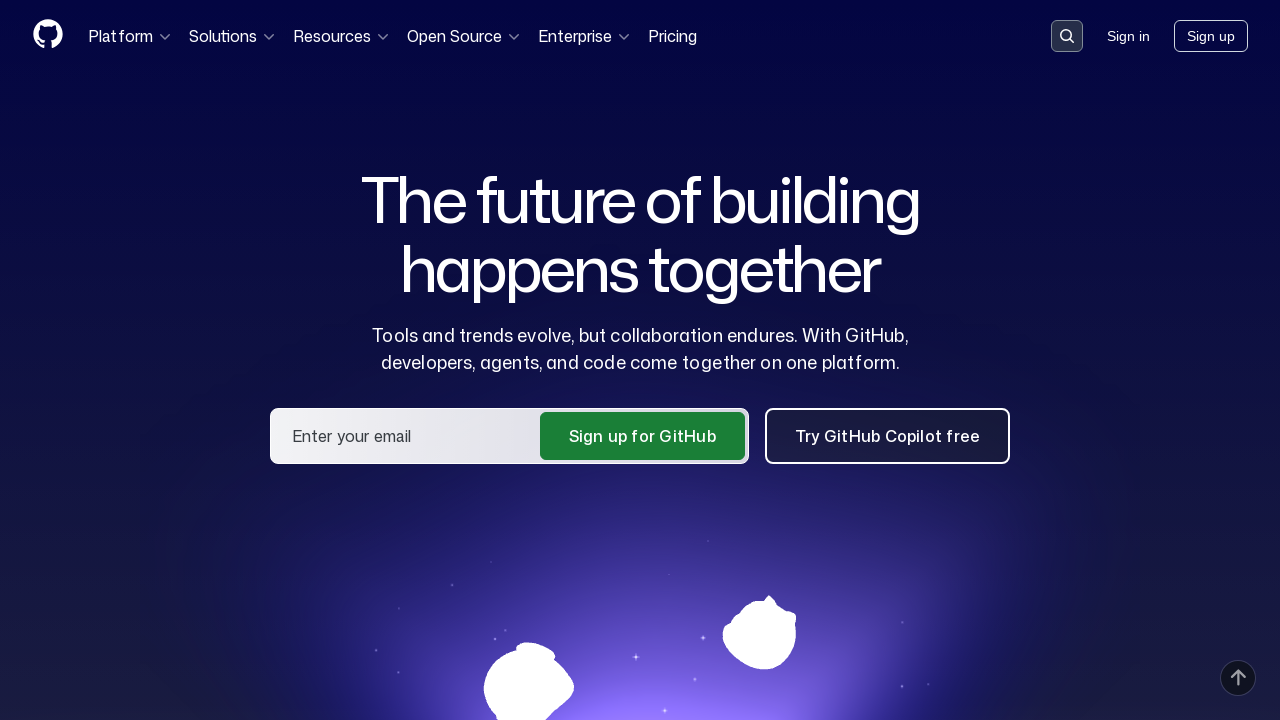

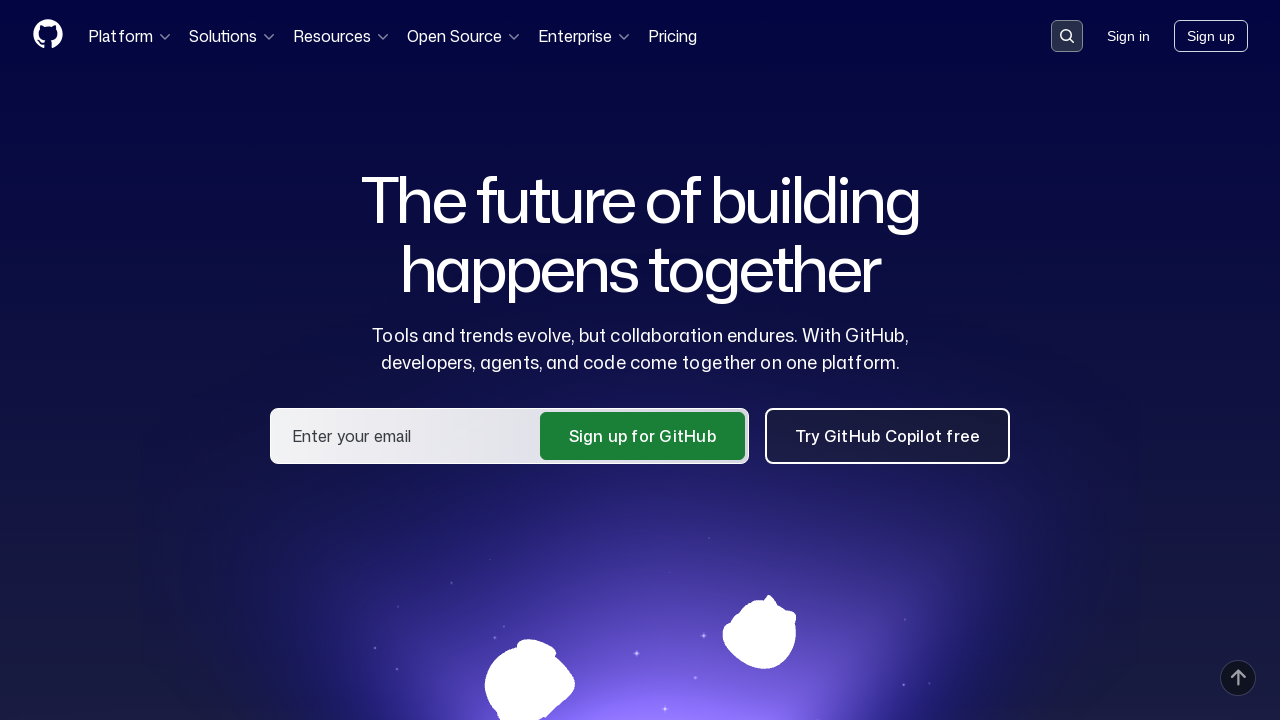